Tests shopping cart functionality by navigating to shop, adding multiple items (Stuffed Frog x2, Fluffy Bunny x5, Valentine Bear x3) to cart, then verifying prices and subtotals in the cart.

Starting URL: https://jupiter.cloud.planittesting.com/#/home

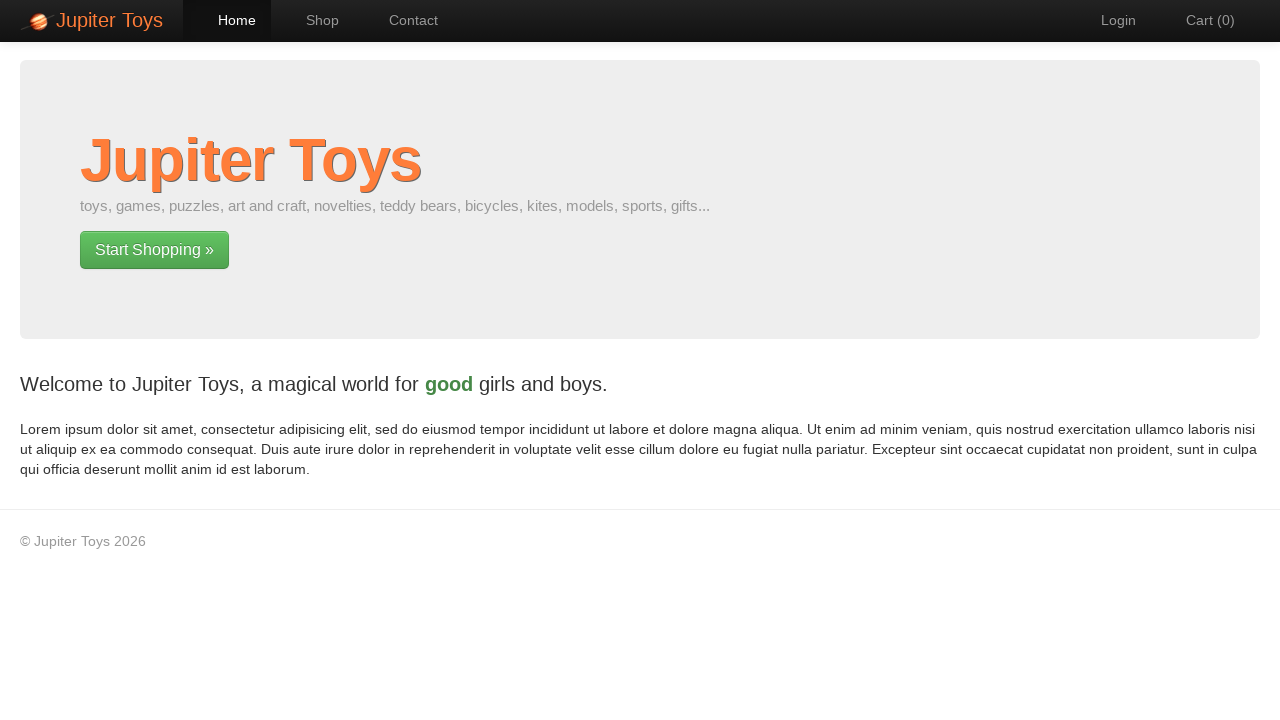

Clicked on Shop link to navigate to shop page at (312, 20) on a:has-text('Shop')
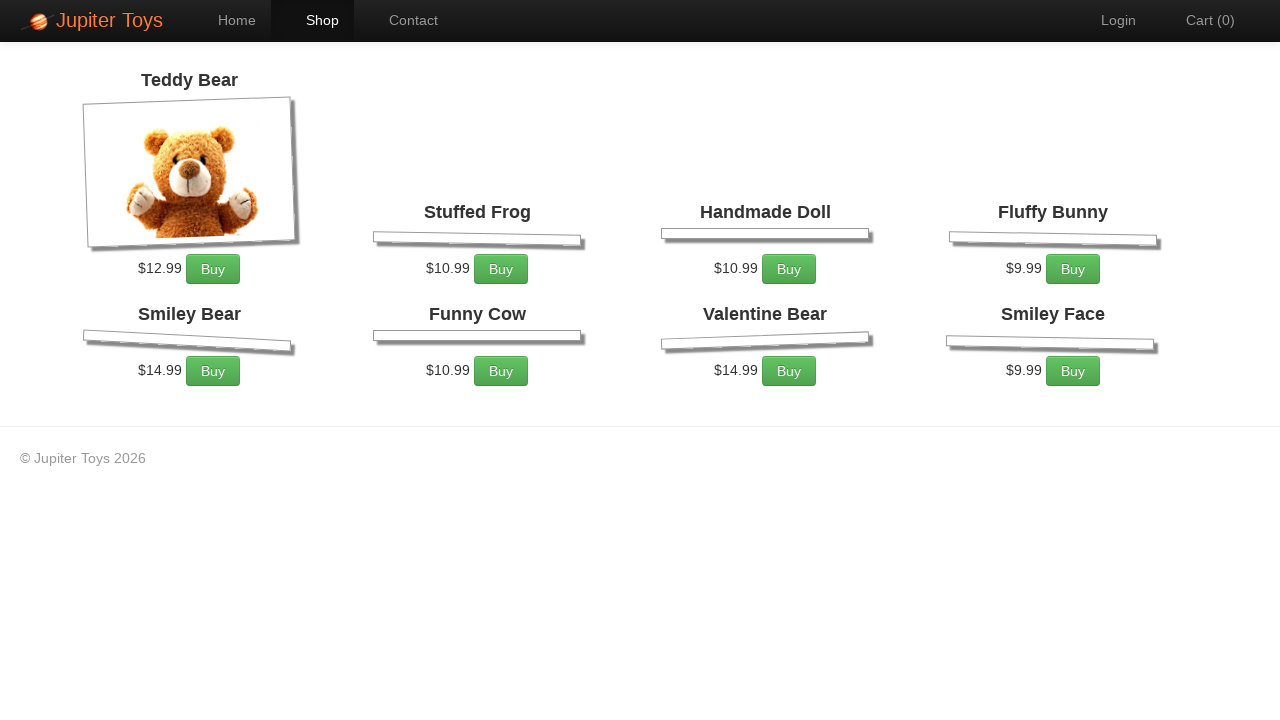

Waited for Stuffed Frog add to cart button to load
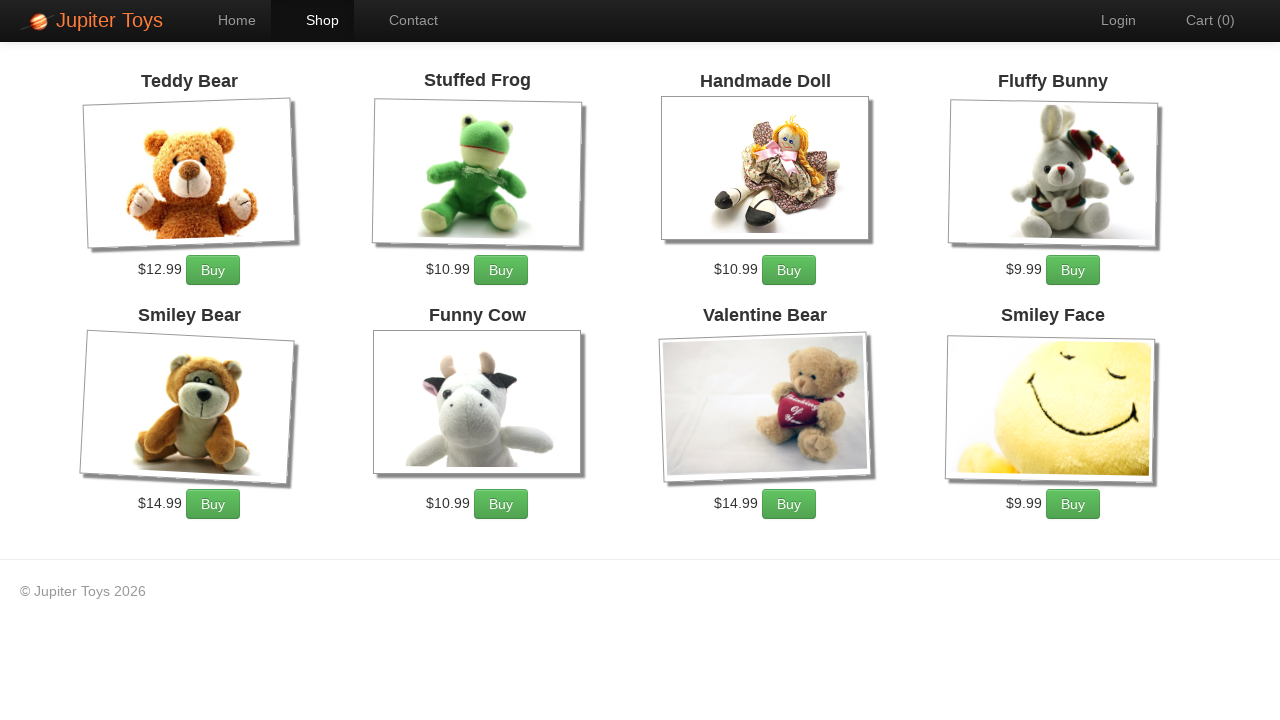

Added Stuffed Frog to cart (1st click) at (501, 270) on xpath=//li[2]//div//p//a
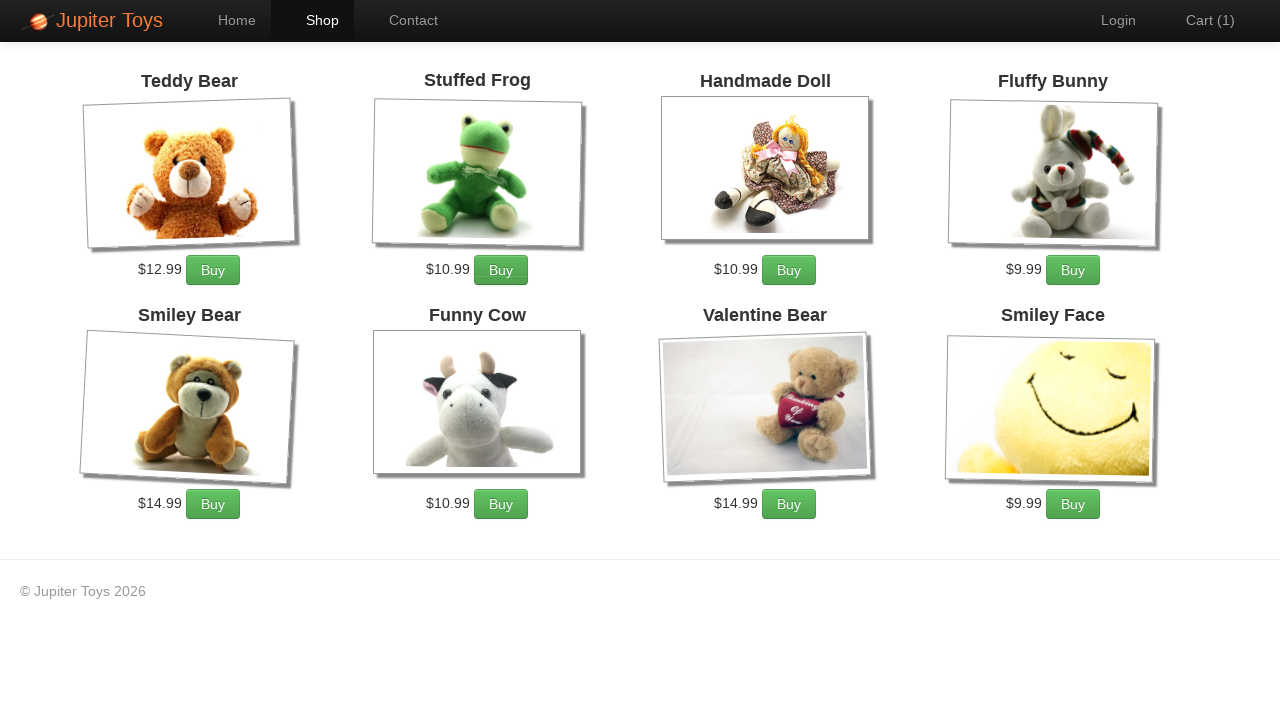

Added Stuffed Frog to cart (2nd click) at (501, 270) on xpath=//li[2]//div//p//a
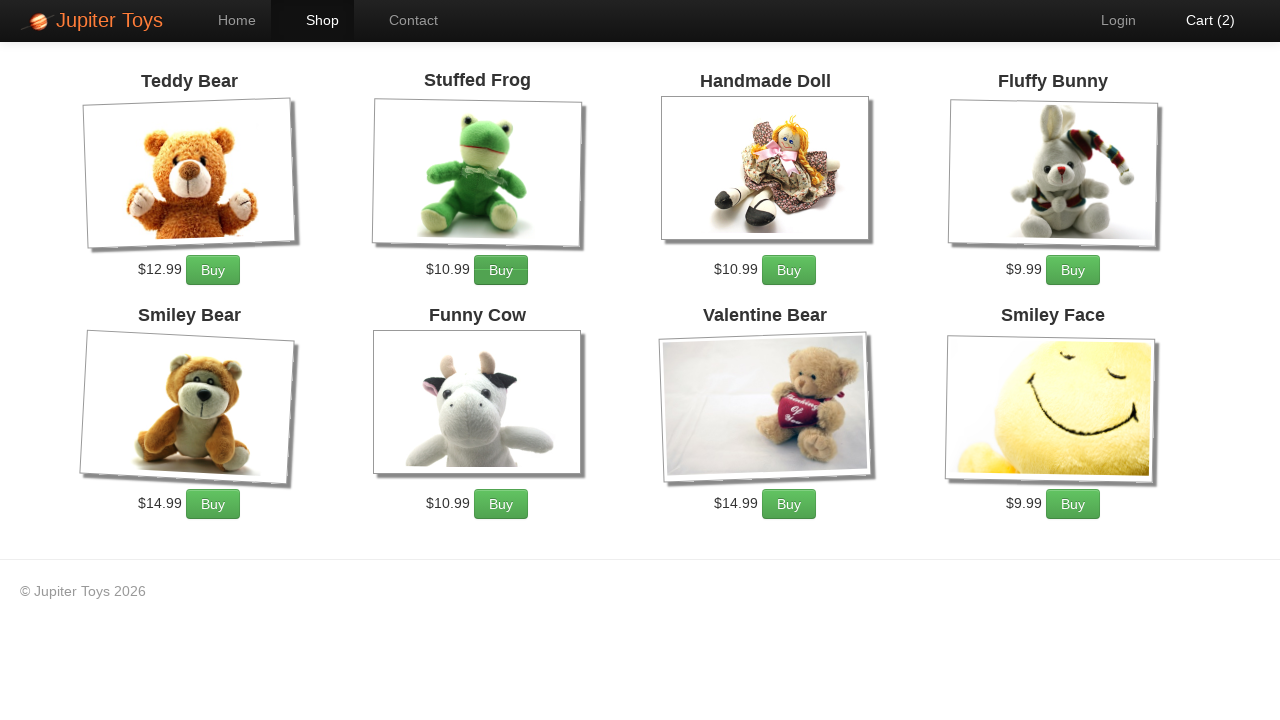

Waited for Fluffy Bunny add to cart button to load
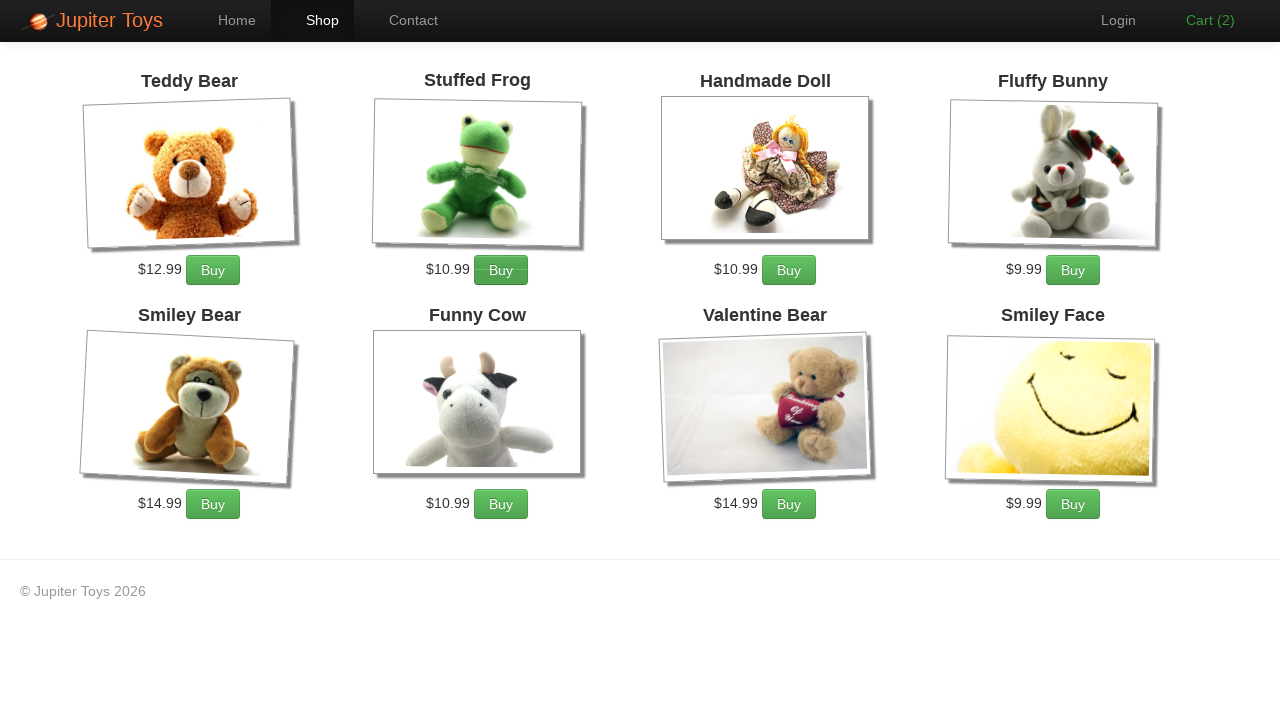

Added Fluffy Bunny to cart (1st click) at (1073, 270) on xpath=//li[4]//div//p//a
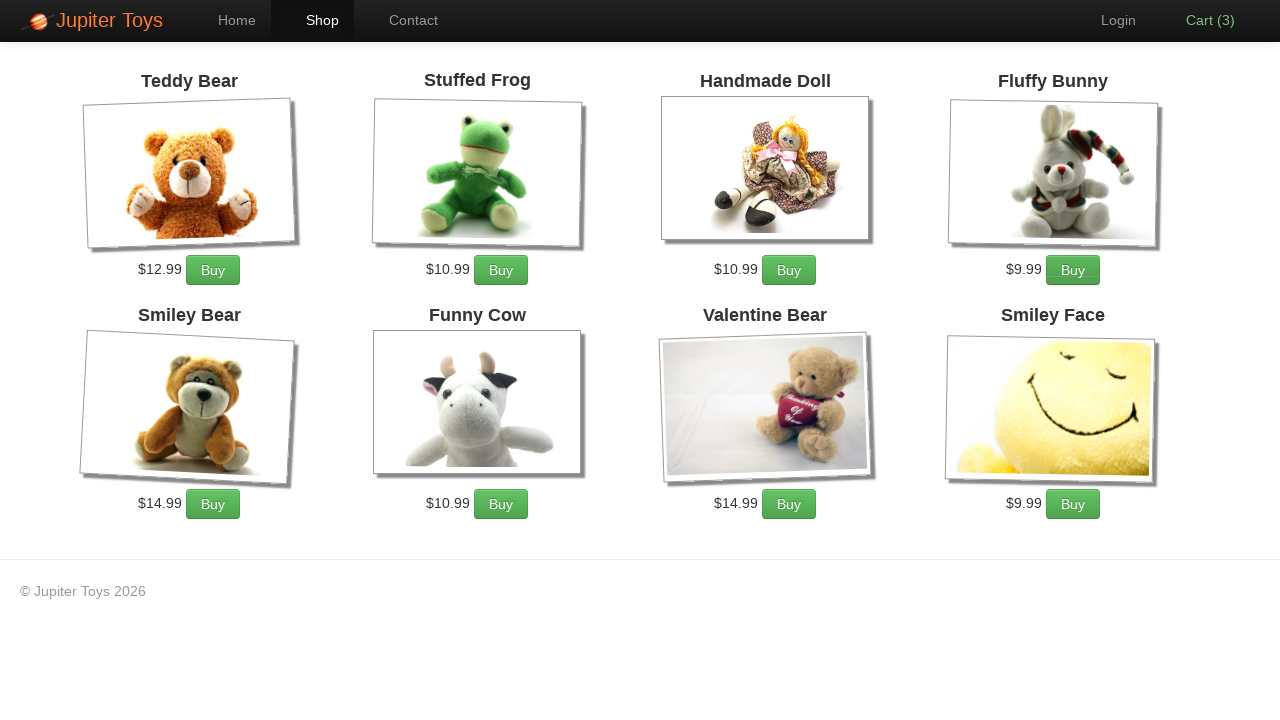

Added Fluffy Bunny to cart (2nd click) at (1073, 270) on xpath=//li[4]//div//p//a
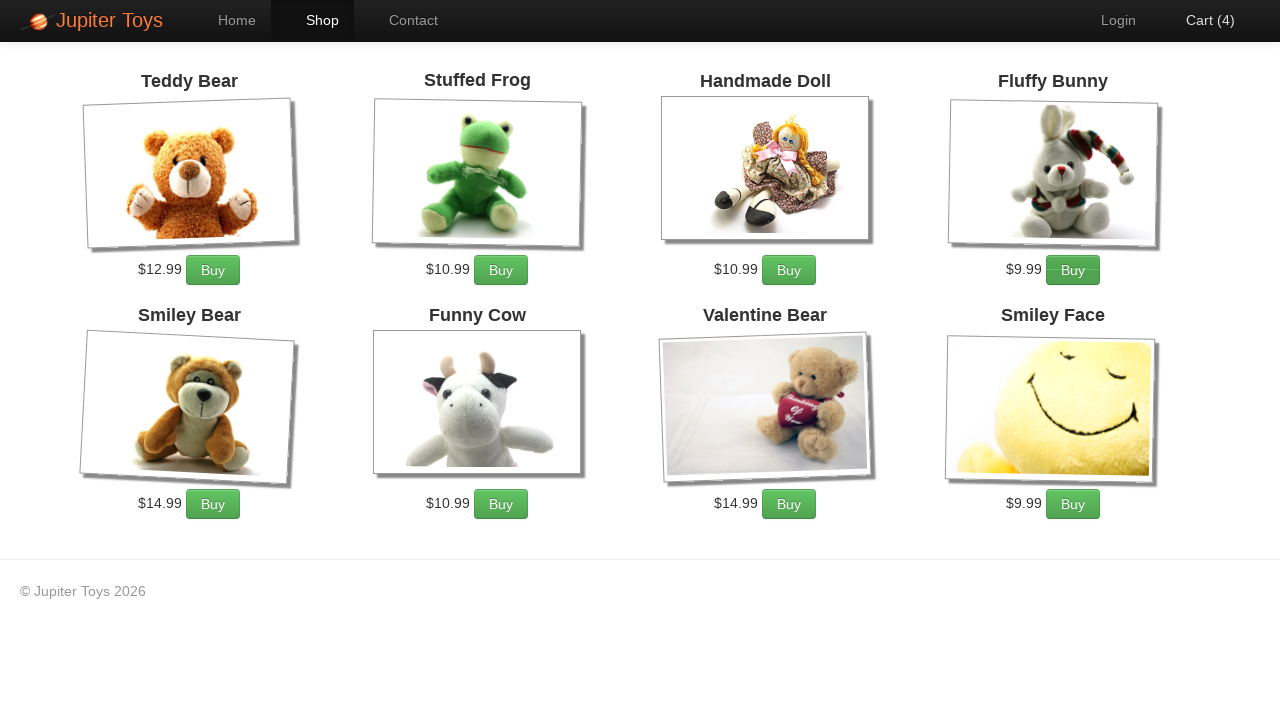

Added Fluffy Bunny to cart (3rd click) at (1073, 270) on xpath=//li[4]//div//p//a
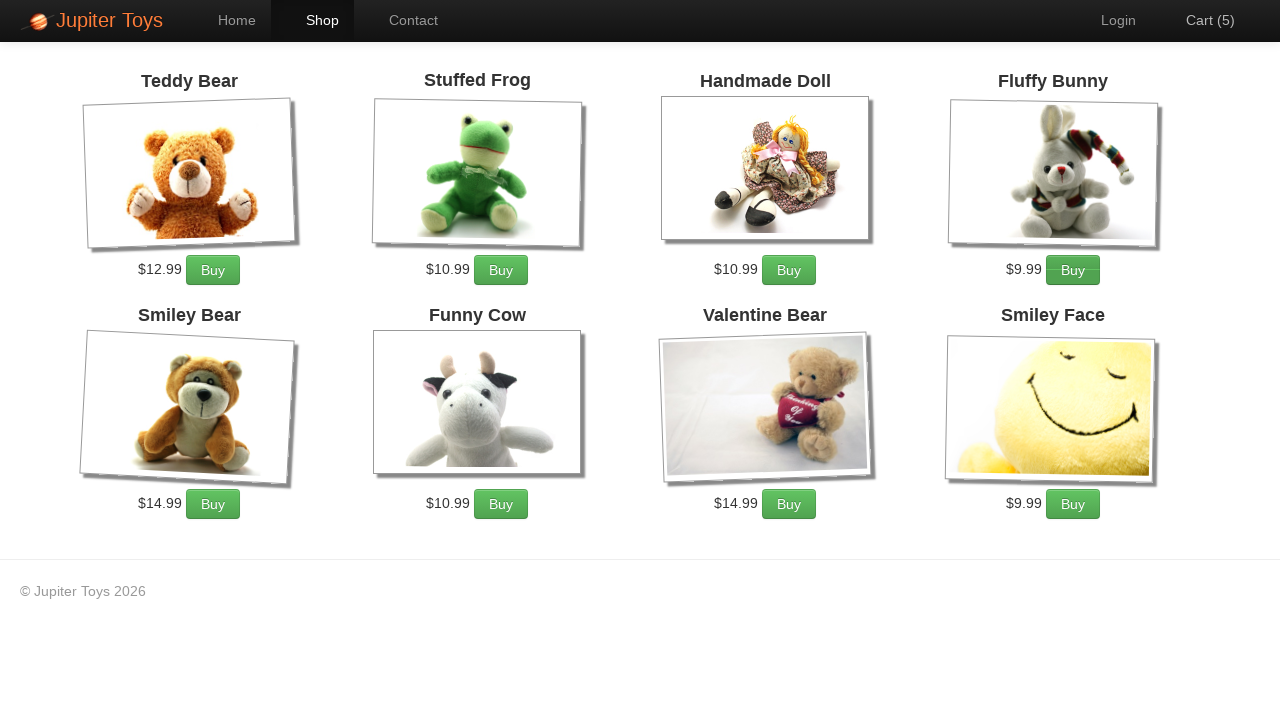

Added Fluffy Bunny to cart (4th click) at (1073, 270) on xpath=//li[4]//div//p//a
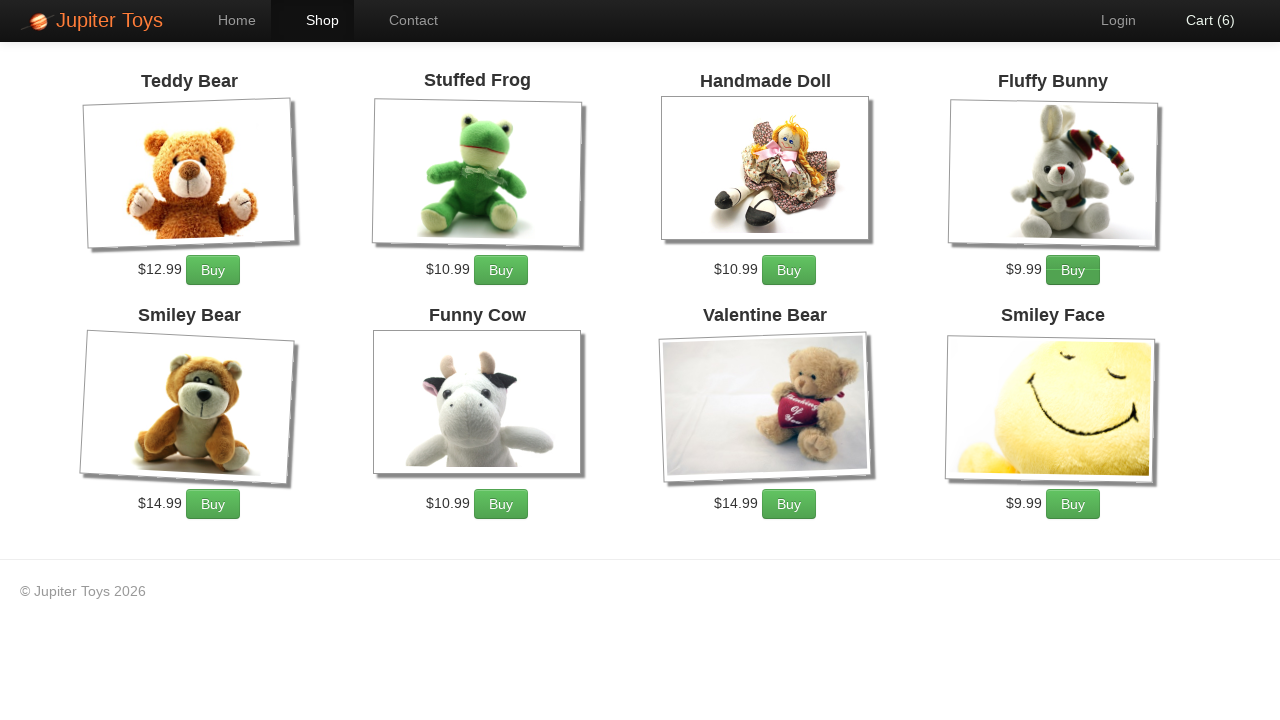

Added Fluffy Bunny to cart (5th click) at (1073, 270) on xpath=//li[4]//div//p//a
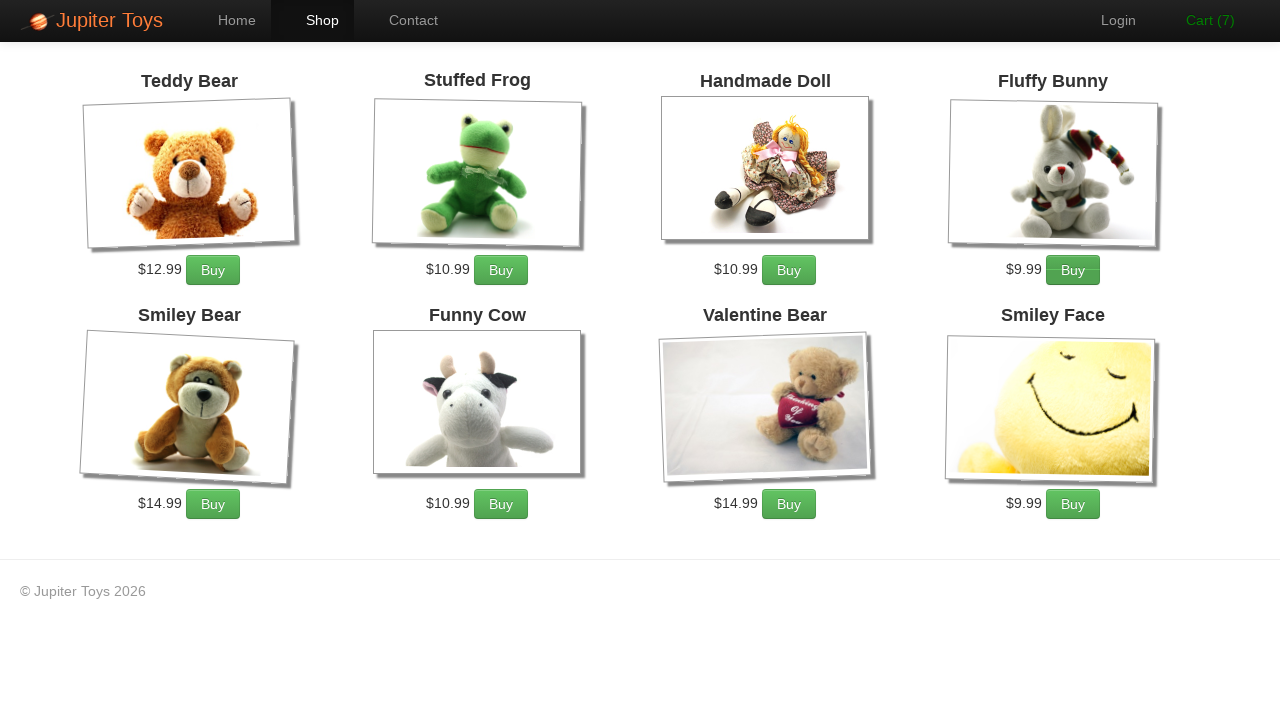

Waited for Valentine Bear add to cart button to load
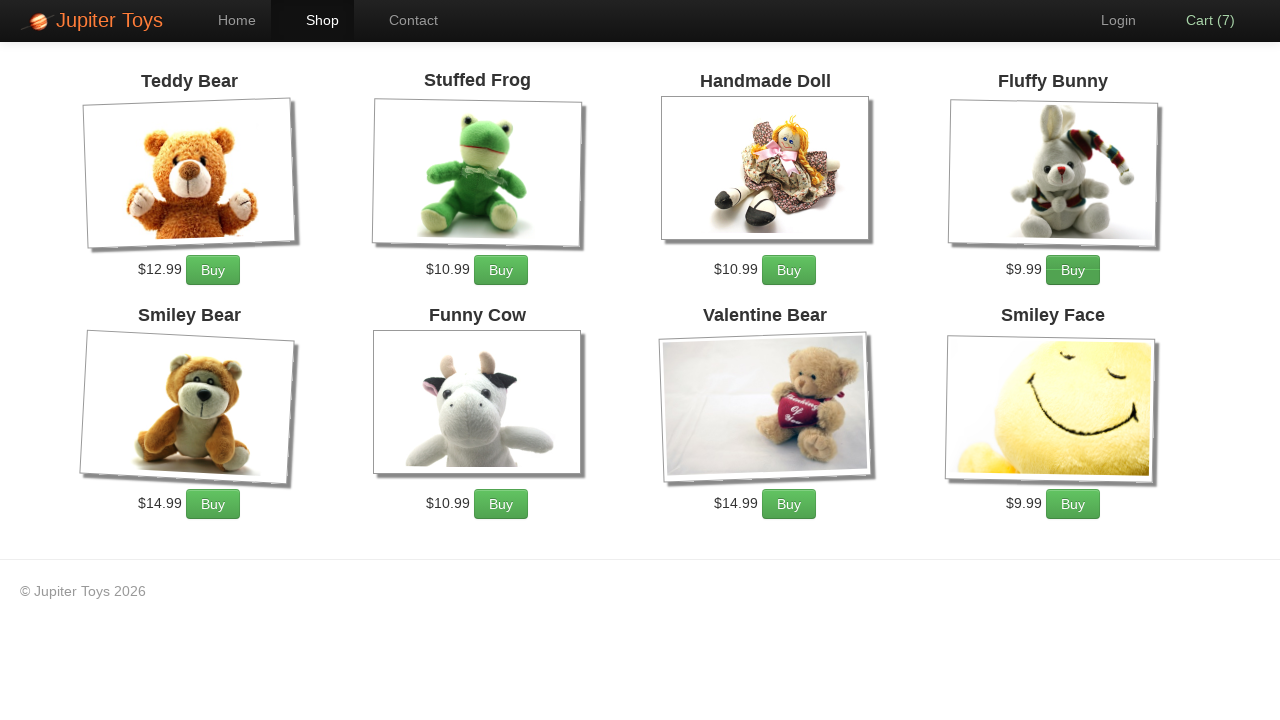

Added Valentine Bear to cart (1st click) at (789, 504) on xpath=//li[7]//div//p//a
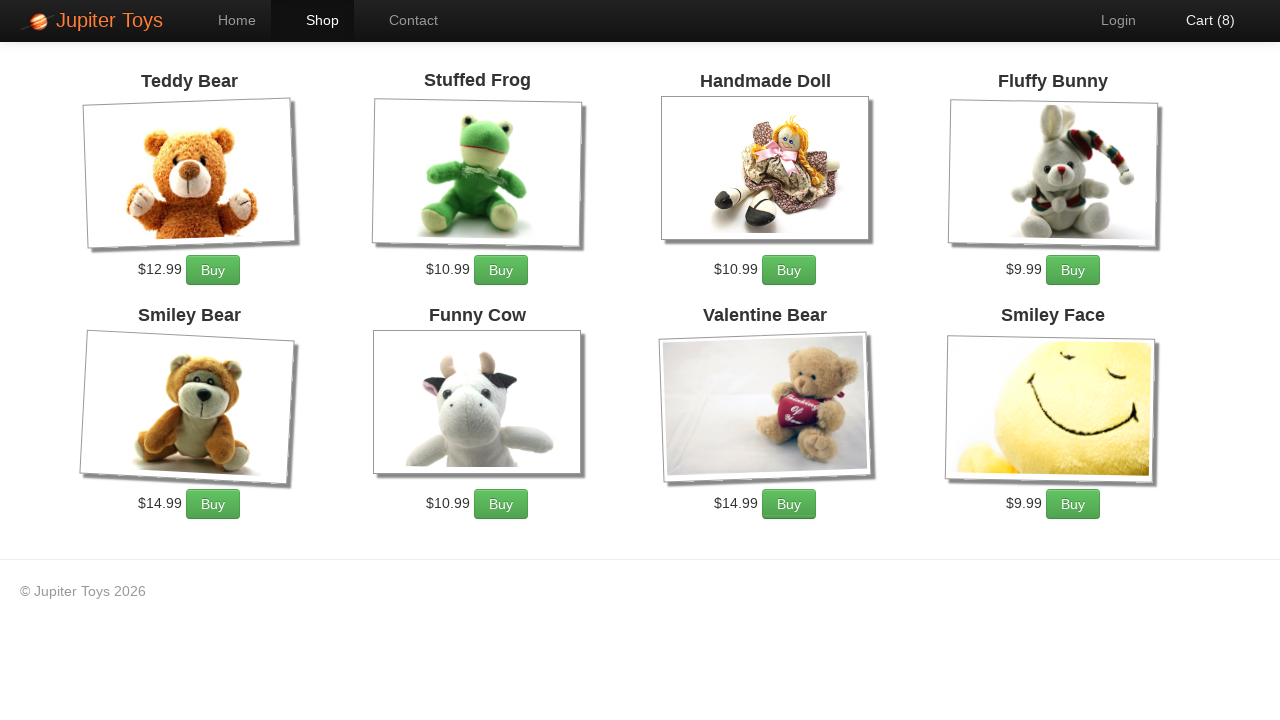

Added Valentine Bear to cart (2nd click) at (789, 504) on xpath=//li[7]//div//p//a
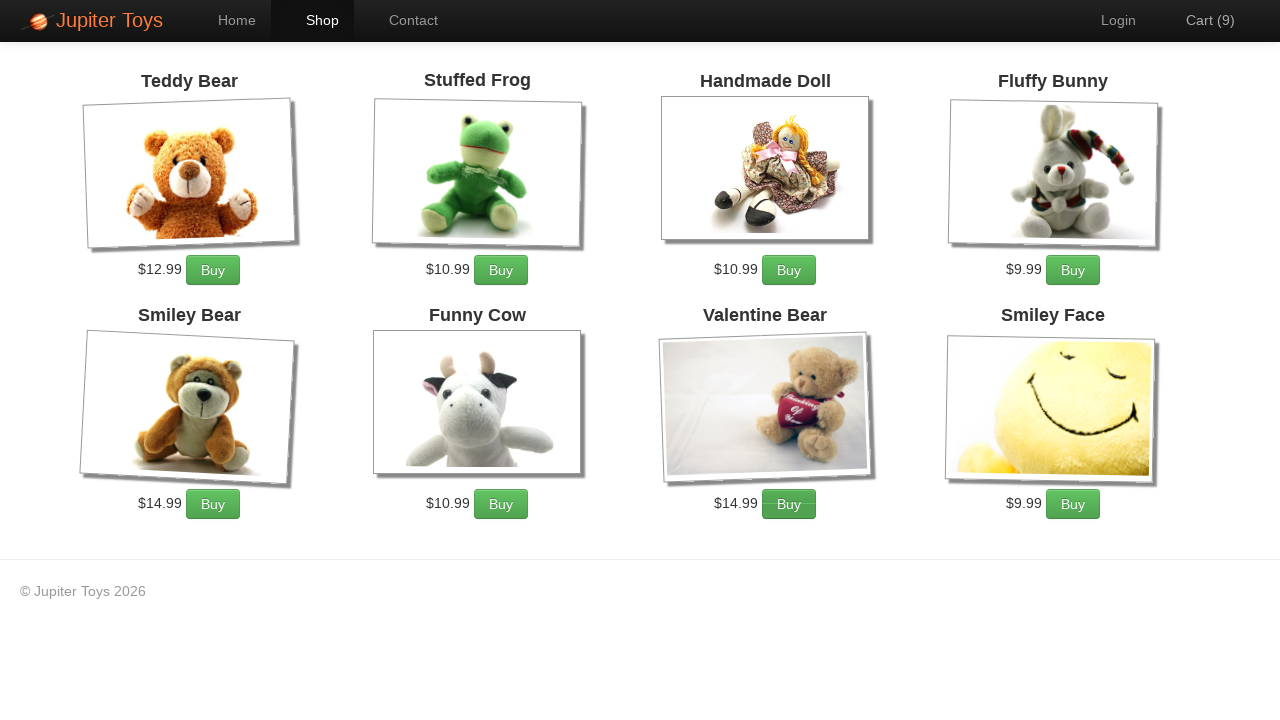

Added Valentine Bear to cart (3rd click) at (789, 504) on xpath=//li[7]//div//p//a
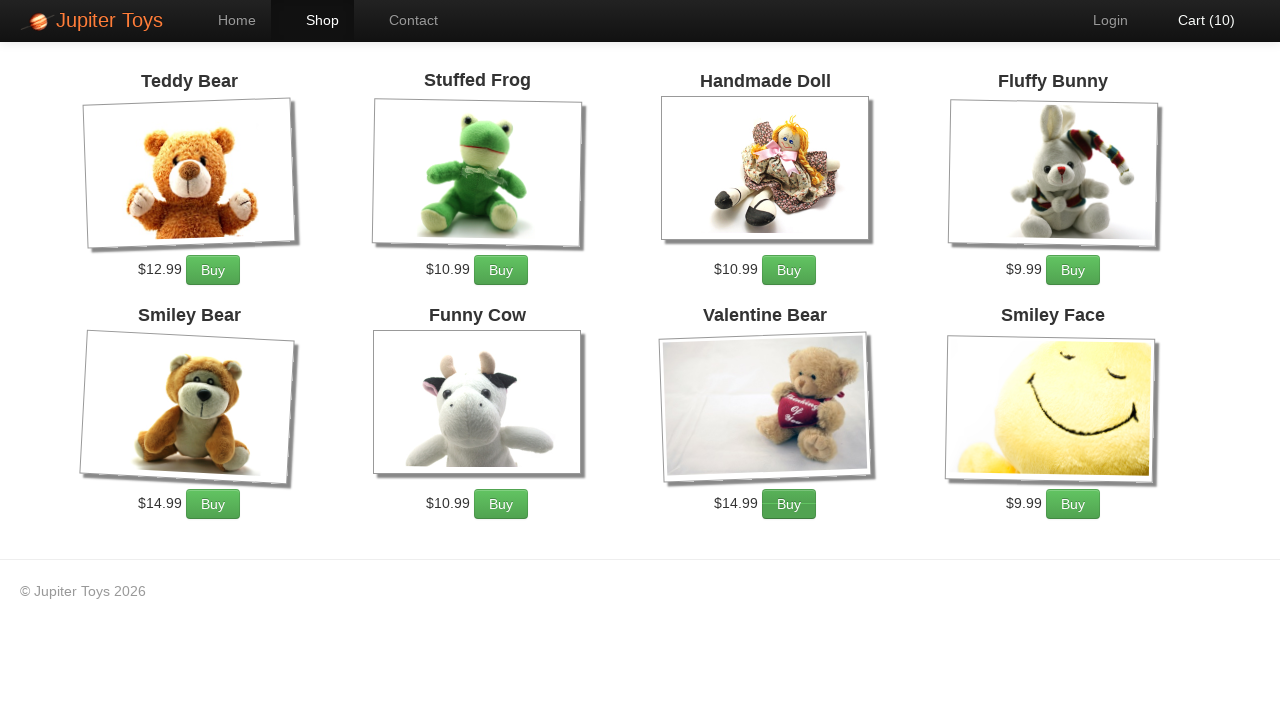

Clicked on Cart link to navigate to shopping cart at (1196, 20) on a:has-text('Cart')
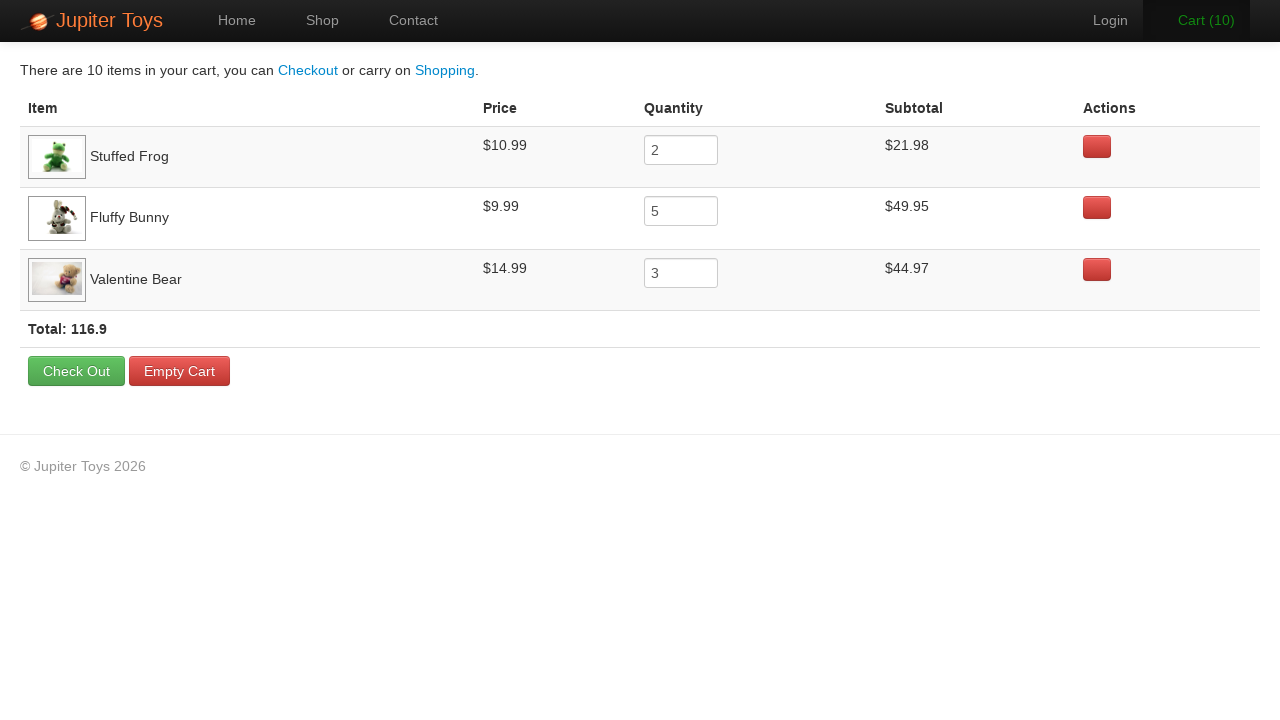

Waited for cart table body rows to load
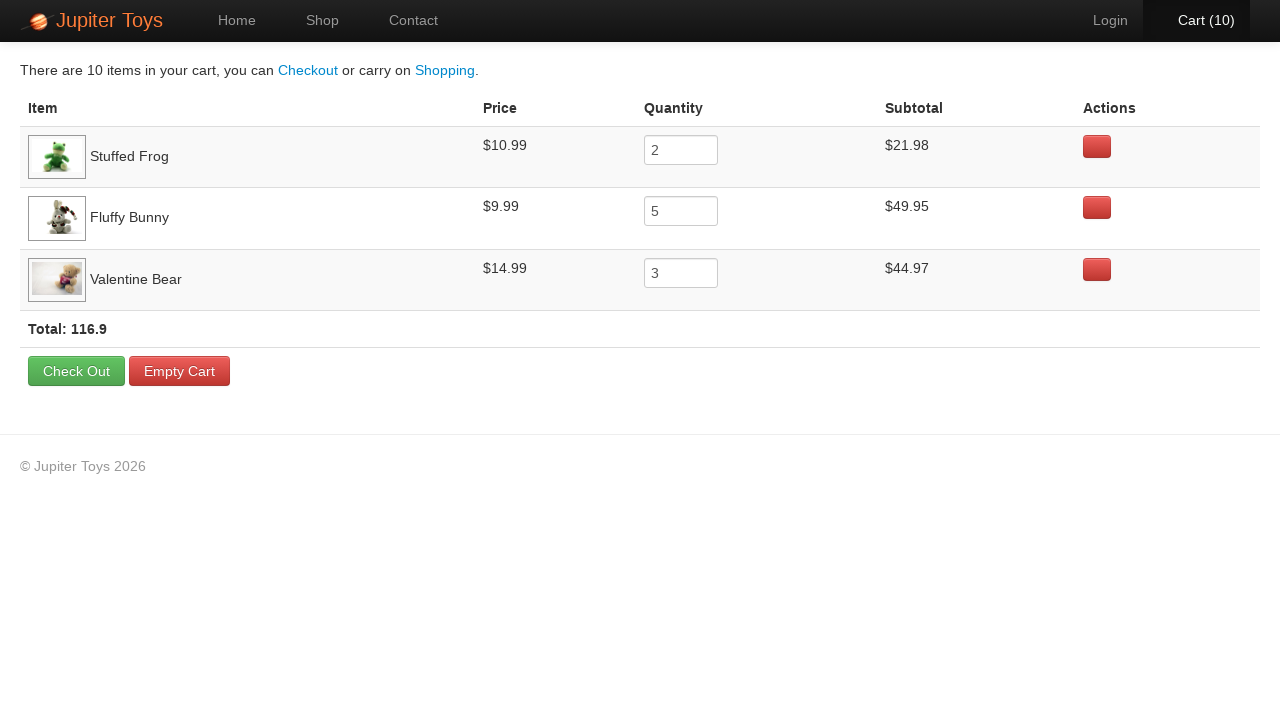

Waited for cart table footer with totals to load
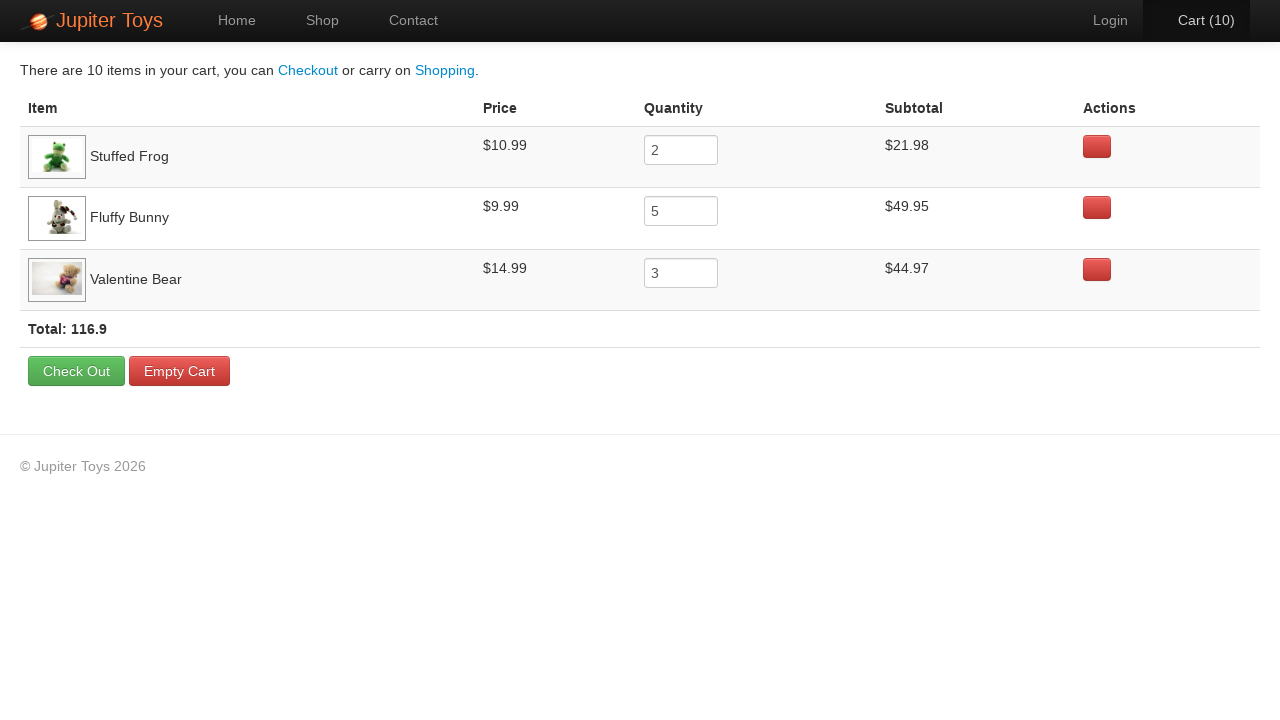

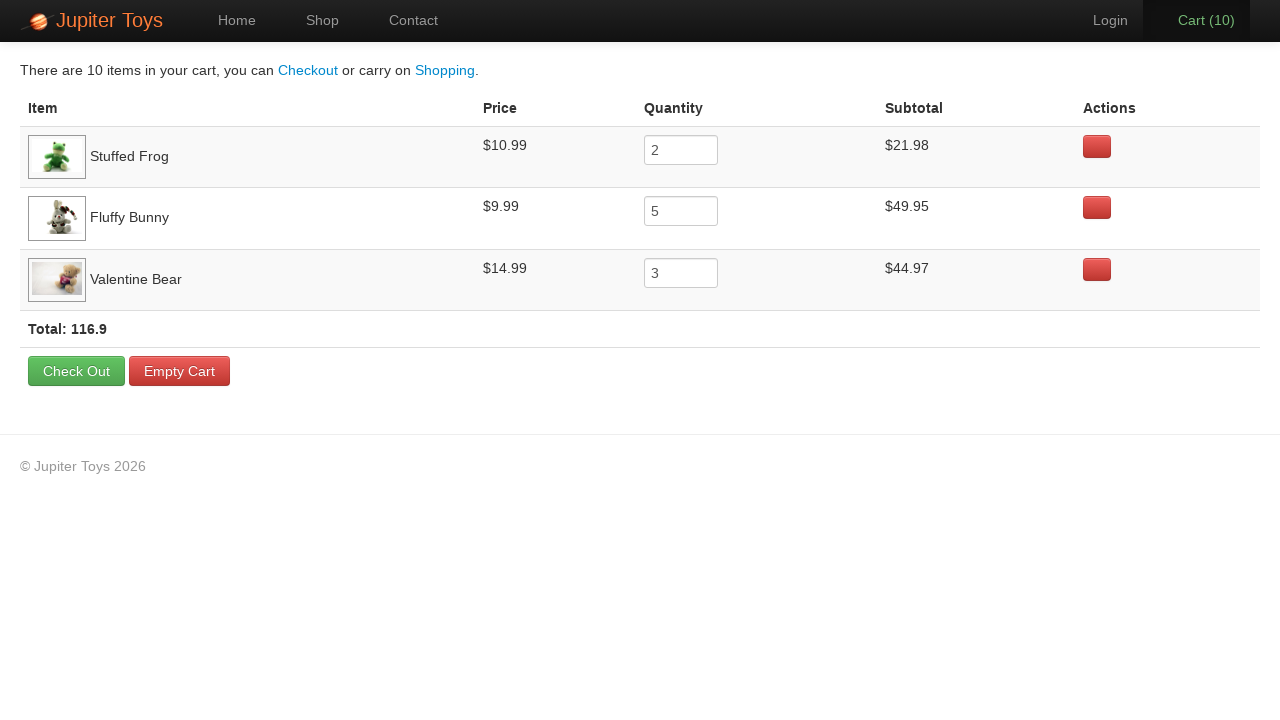